Tests handling a JavaScript prompt popup by clicking a button to trigger the prompt, entering text, and accepting it

Starting URL: https://www.w3schools.com/js/tryit.asp?filename=tryjs_prompt

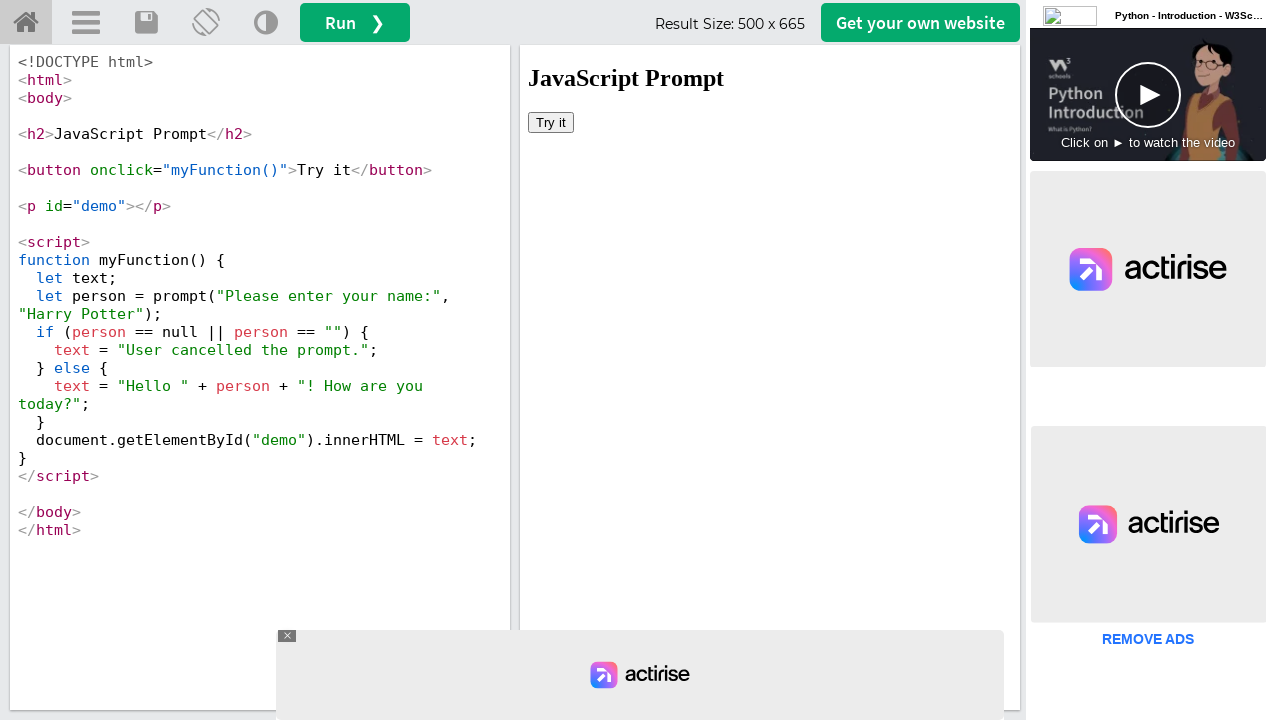

Located iframe with ID 'iframeResult'
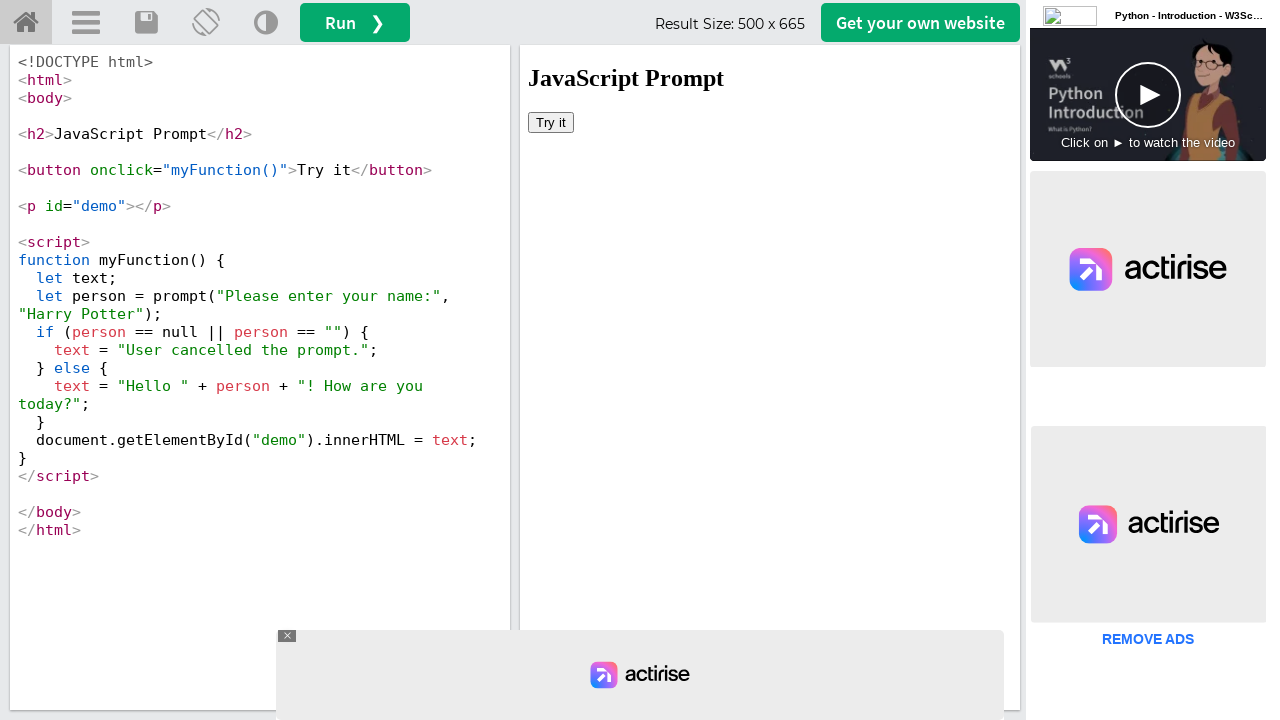

Registered dialog handler to accept prompt with text 'Selenium'
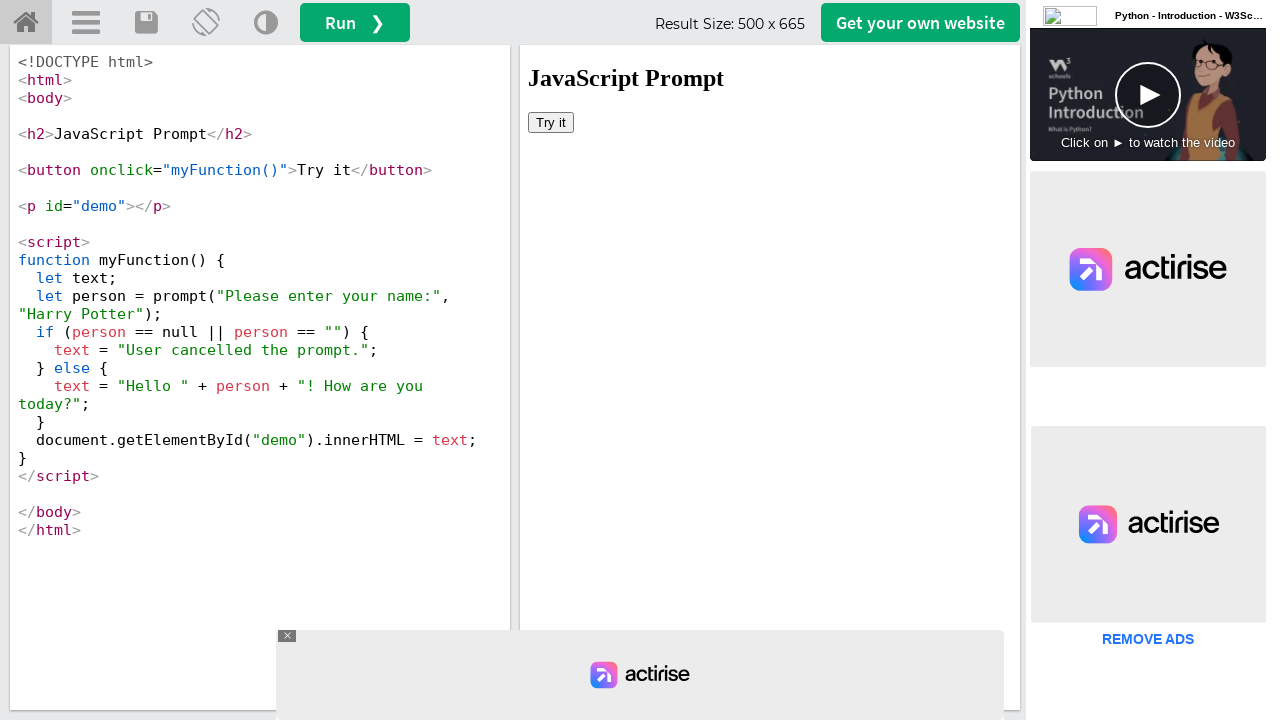

Clicked 'Try it' button to trigger JavaScript prompt popup at (551, 122) on #iframeResult >> internal:control=enter-frame >> xpath=//button[text()='Try it']
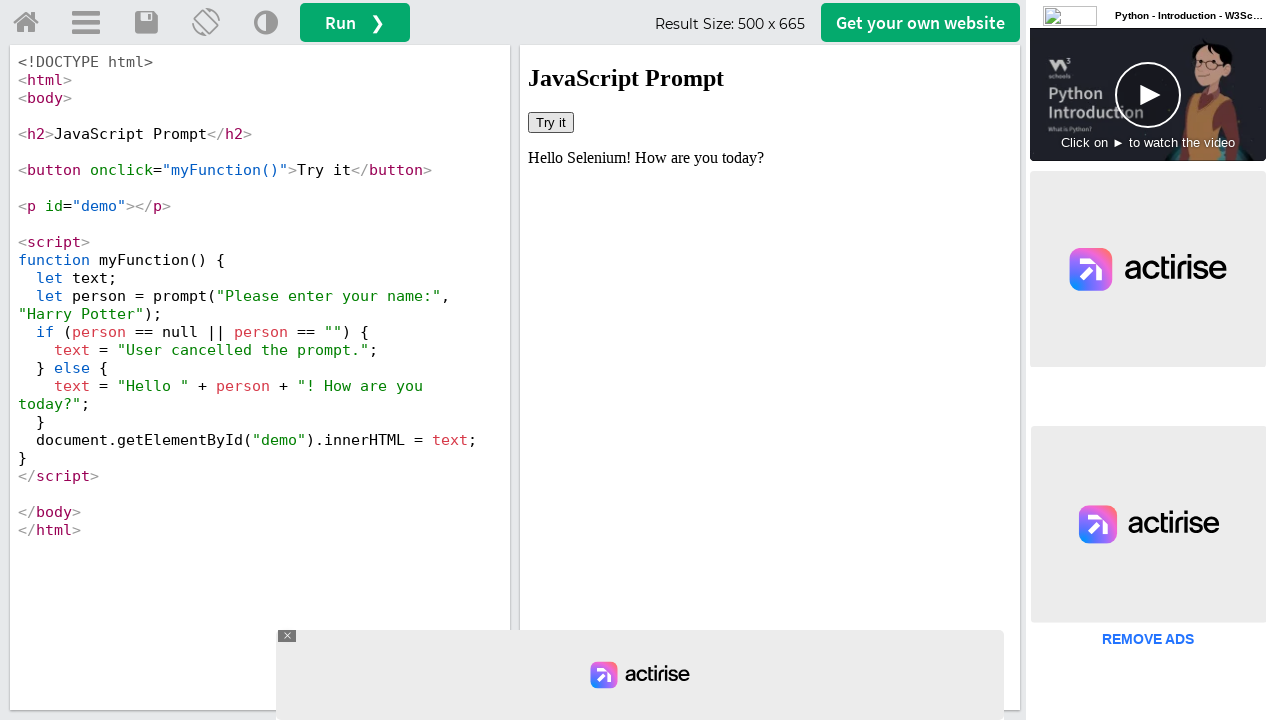

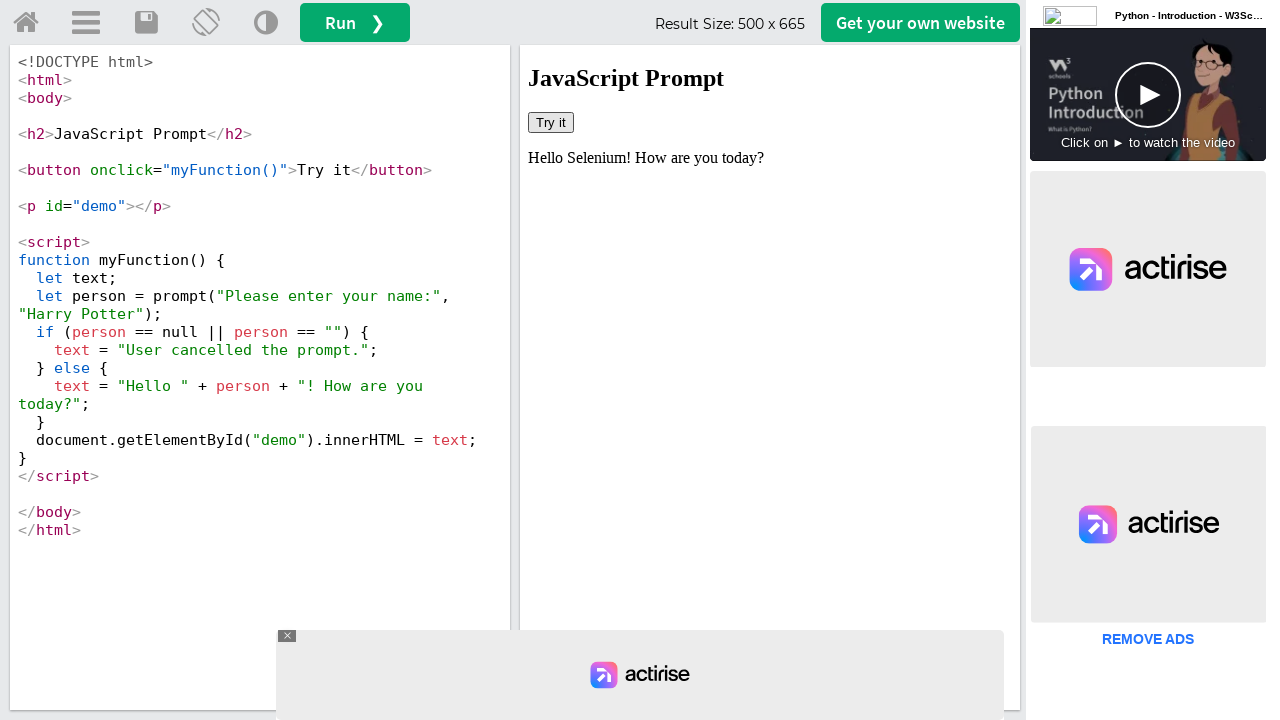